Navigates to the Broken Links - Images section to view broken image examples.

Starting URL: https://demoqa.com/elements

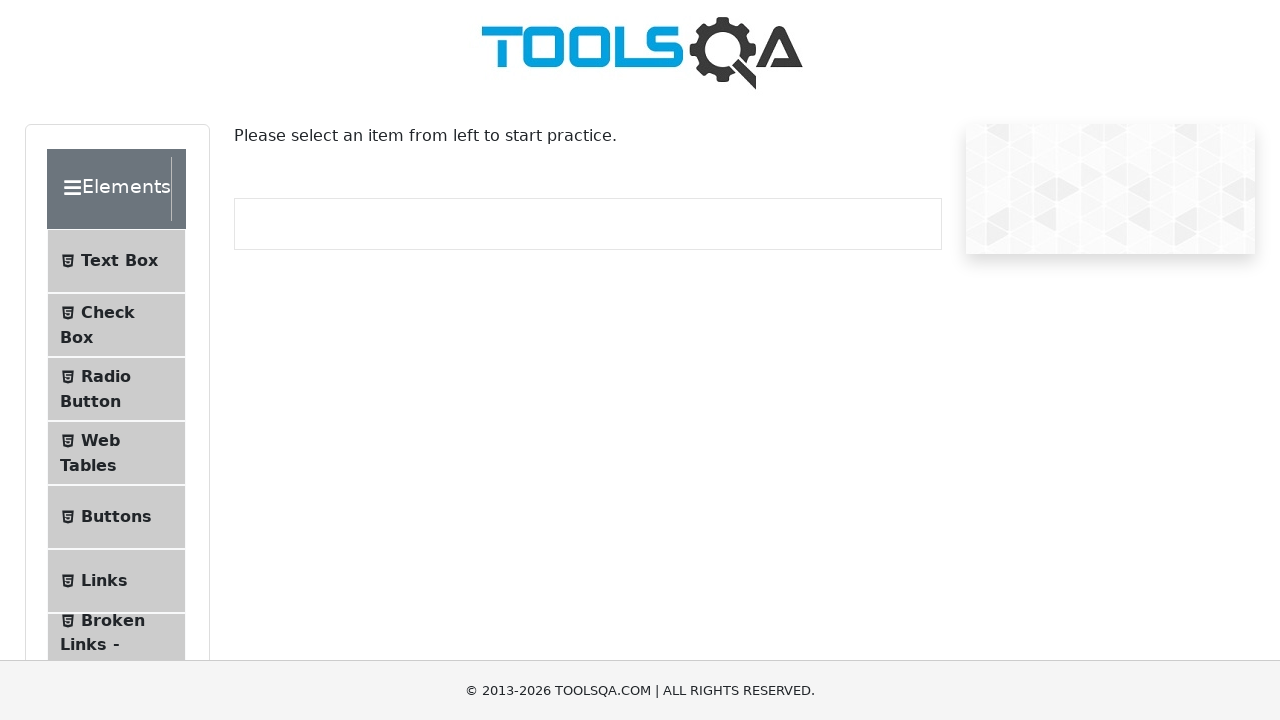

Clicked on Broken Links - Images menu item at (116, 645) on #item-6
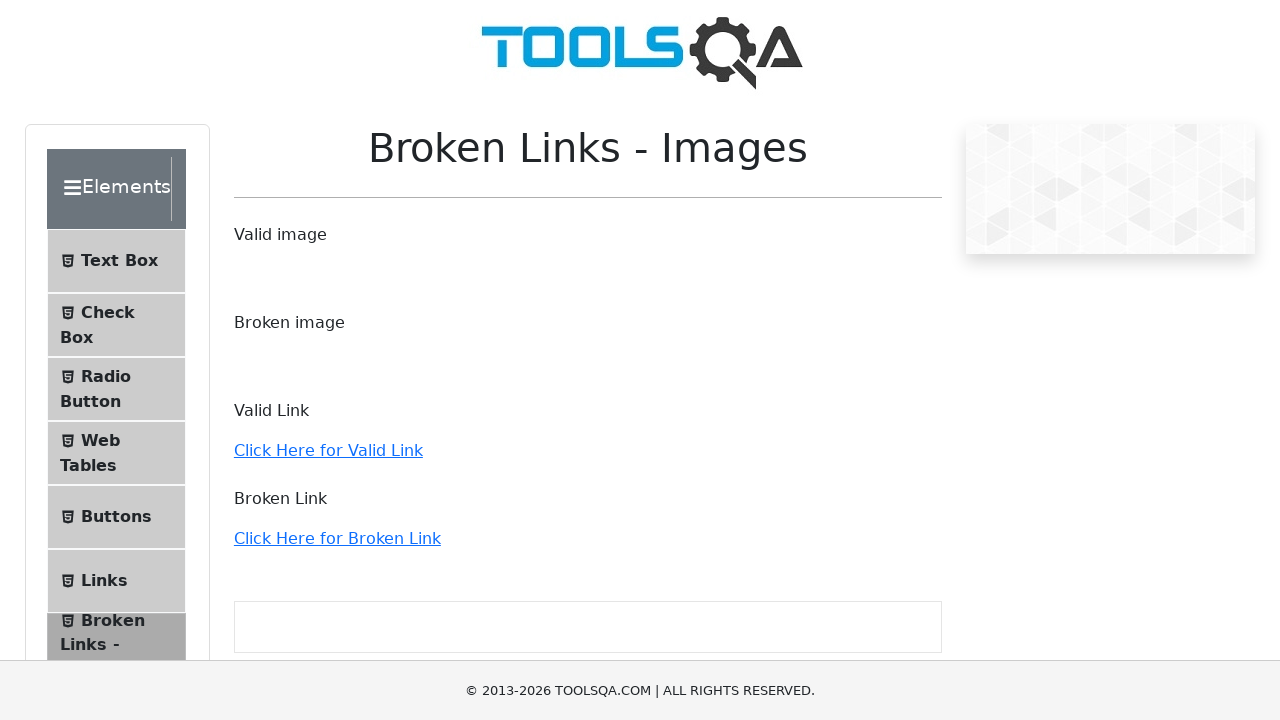

Scrolled down 200 pixels to view broken image examples
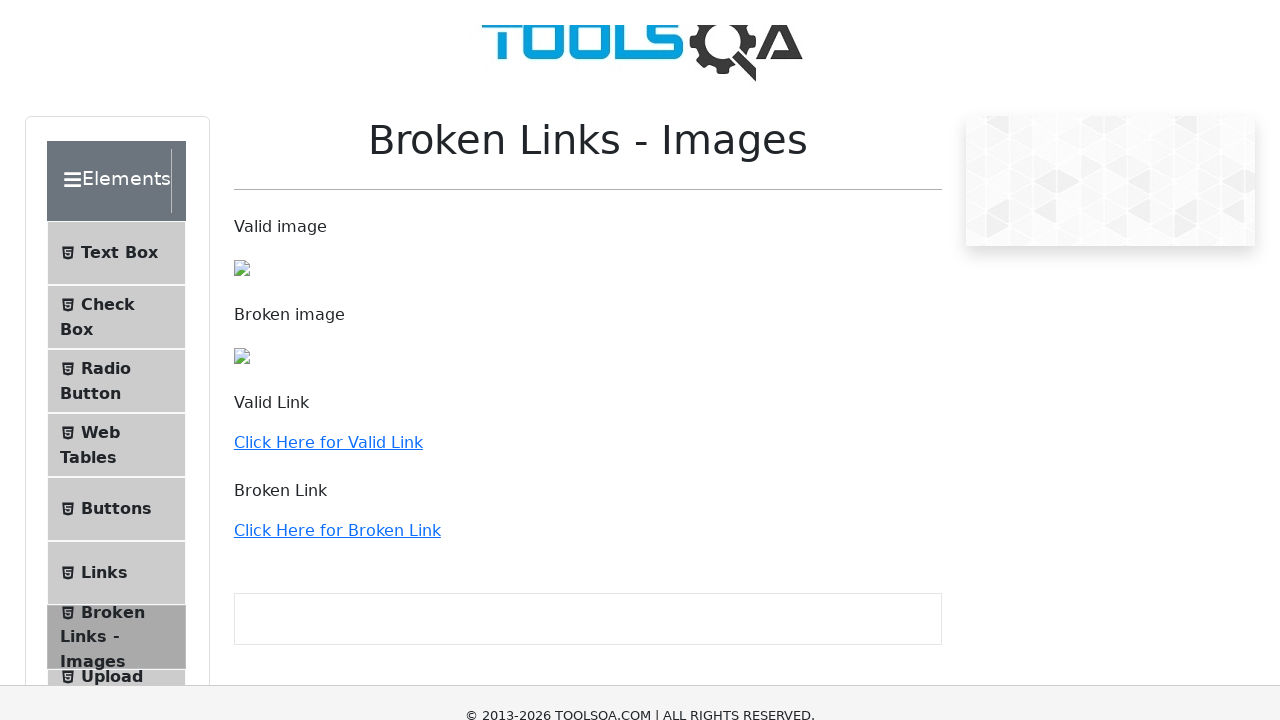

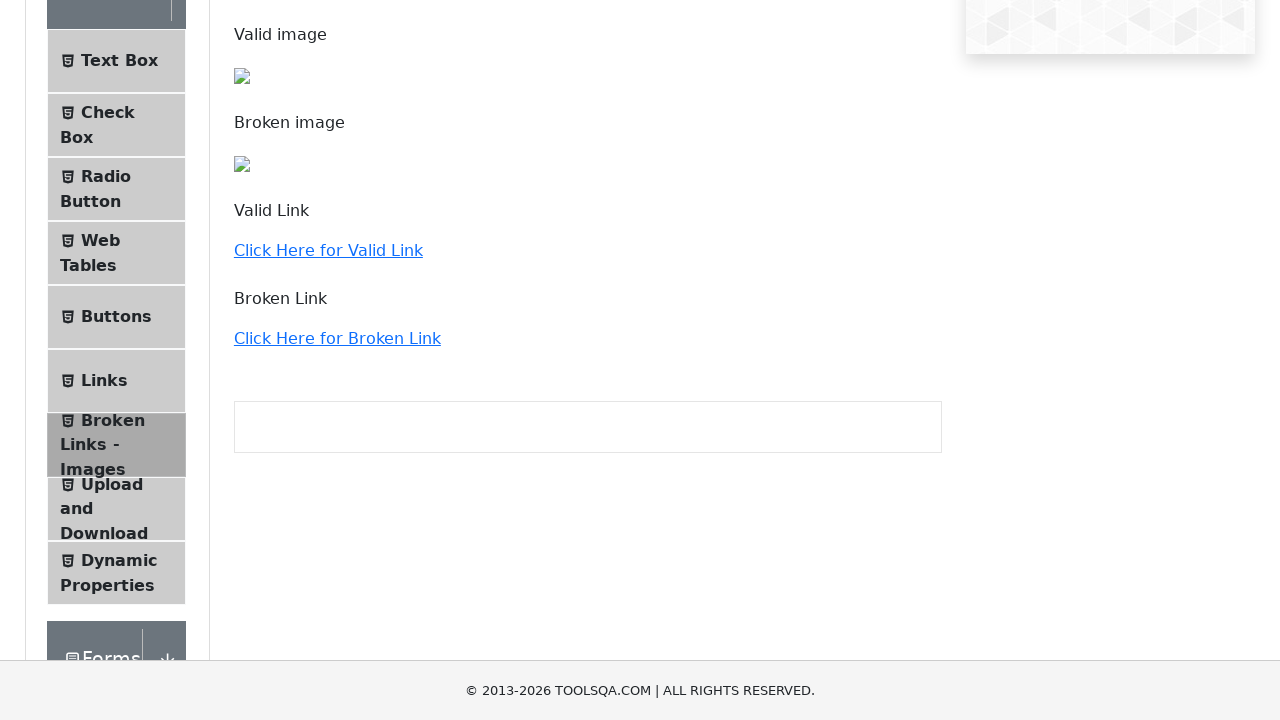